Tests navigation to the Slow Resources page by scrolling to the link and clicking it

Starting URL: https://the-internet.herokuapp.com/

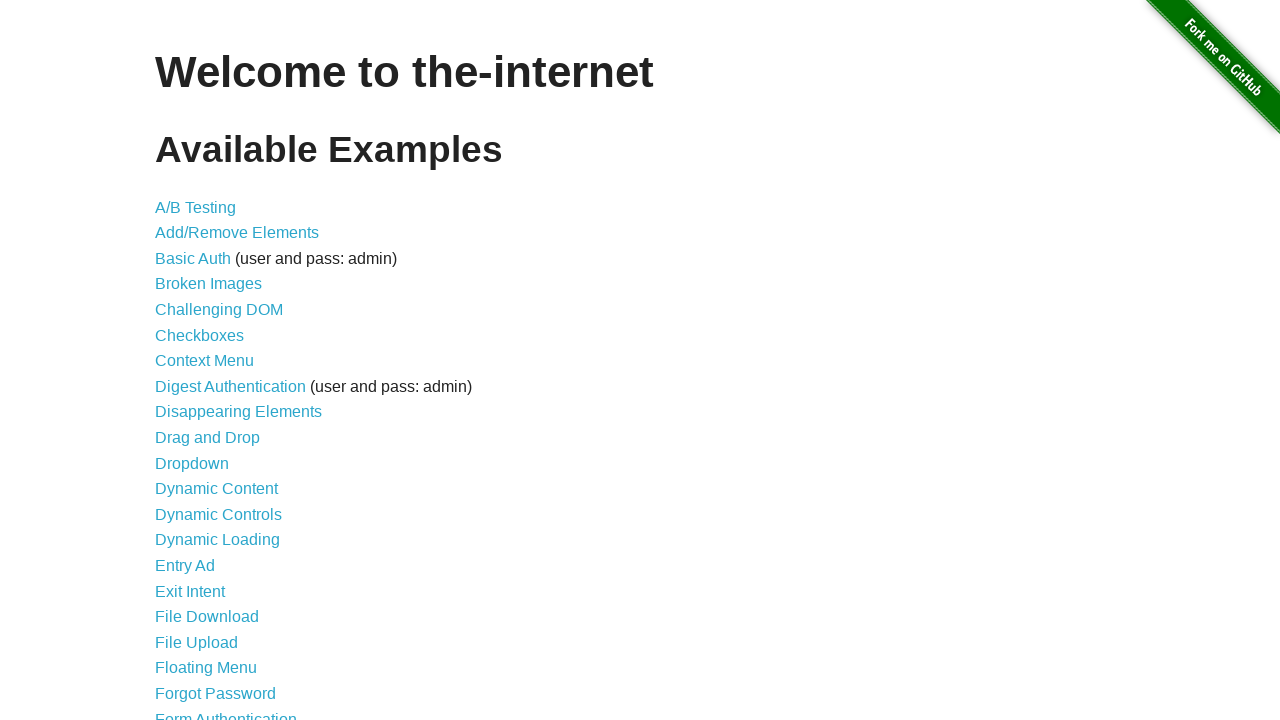

Located the Slow Resources link element
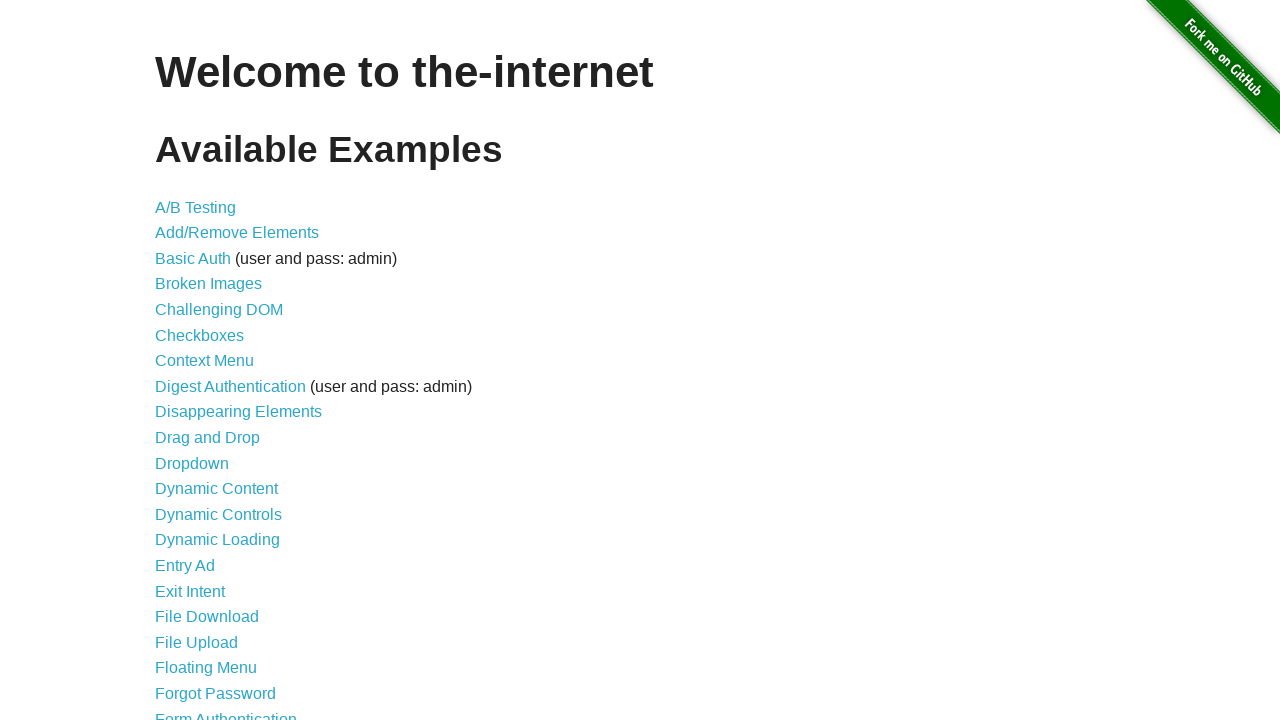

Scrolled to the Slow Resources link
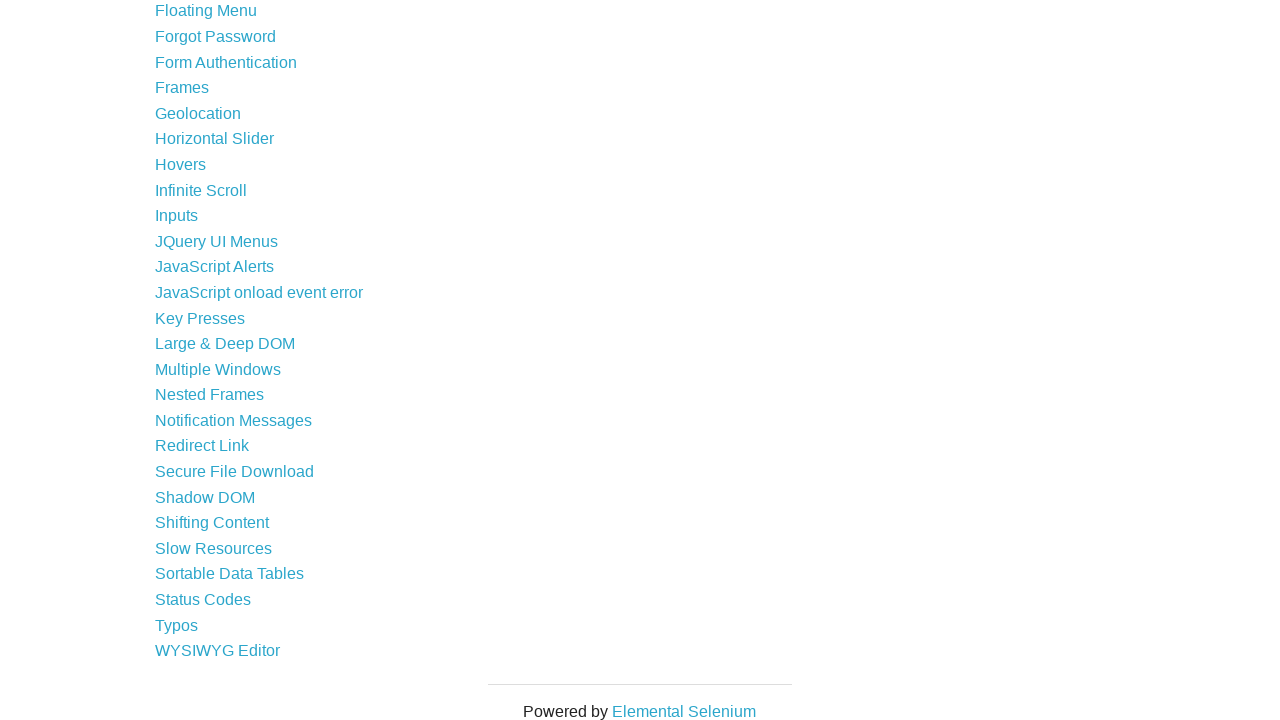

Clicked the Slow Resources link at (214, 548) on xpath=//a[text()='Slow Resources']
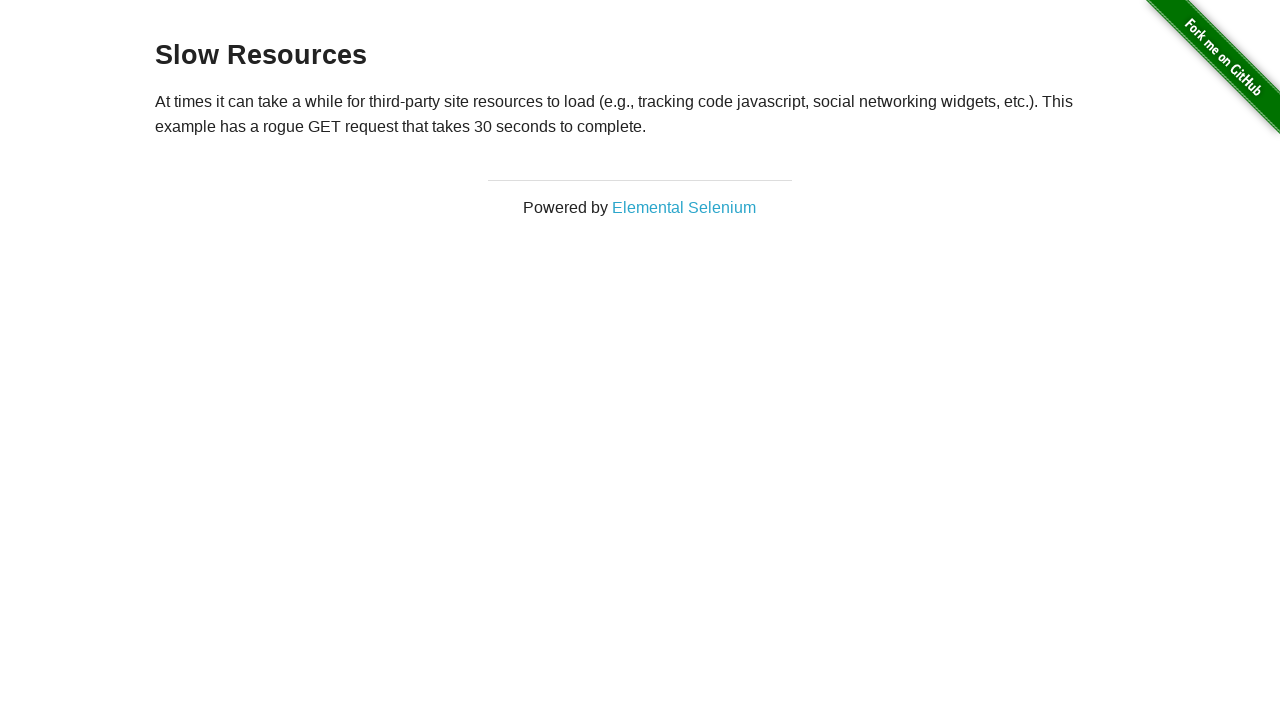

Navigation to Slow Resources page completed and page fully loaded
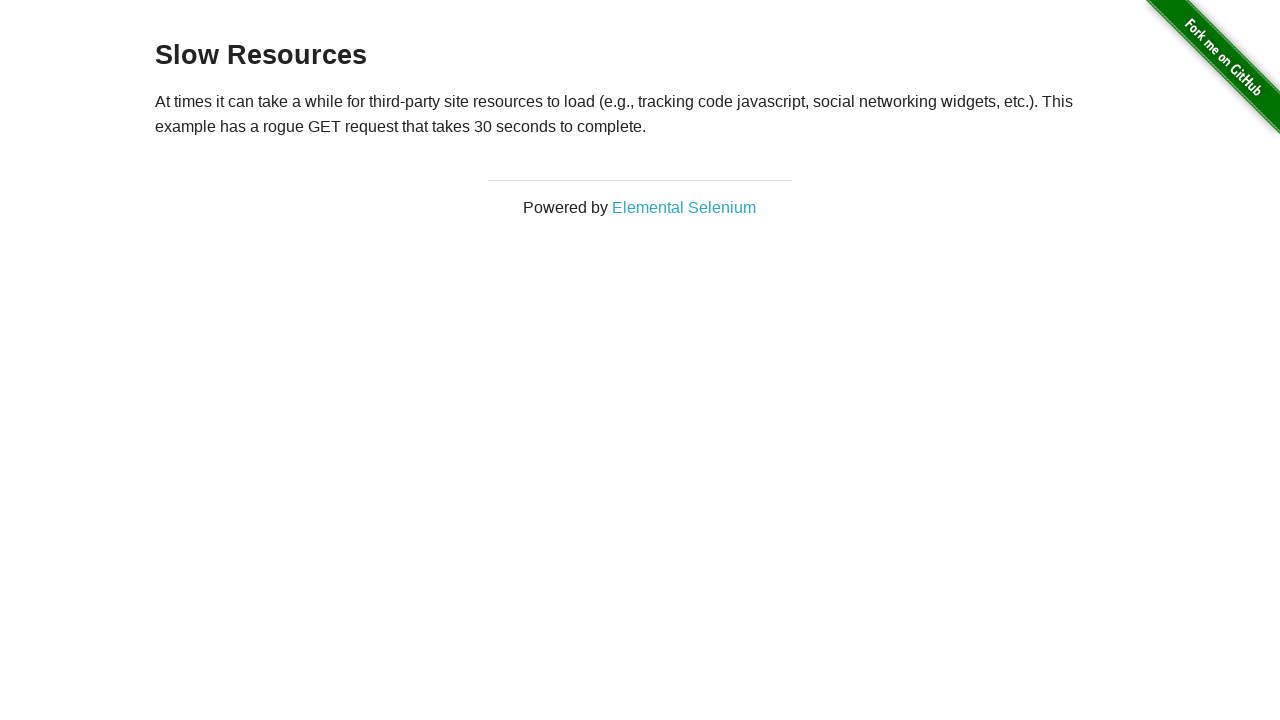

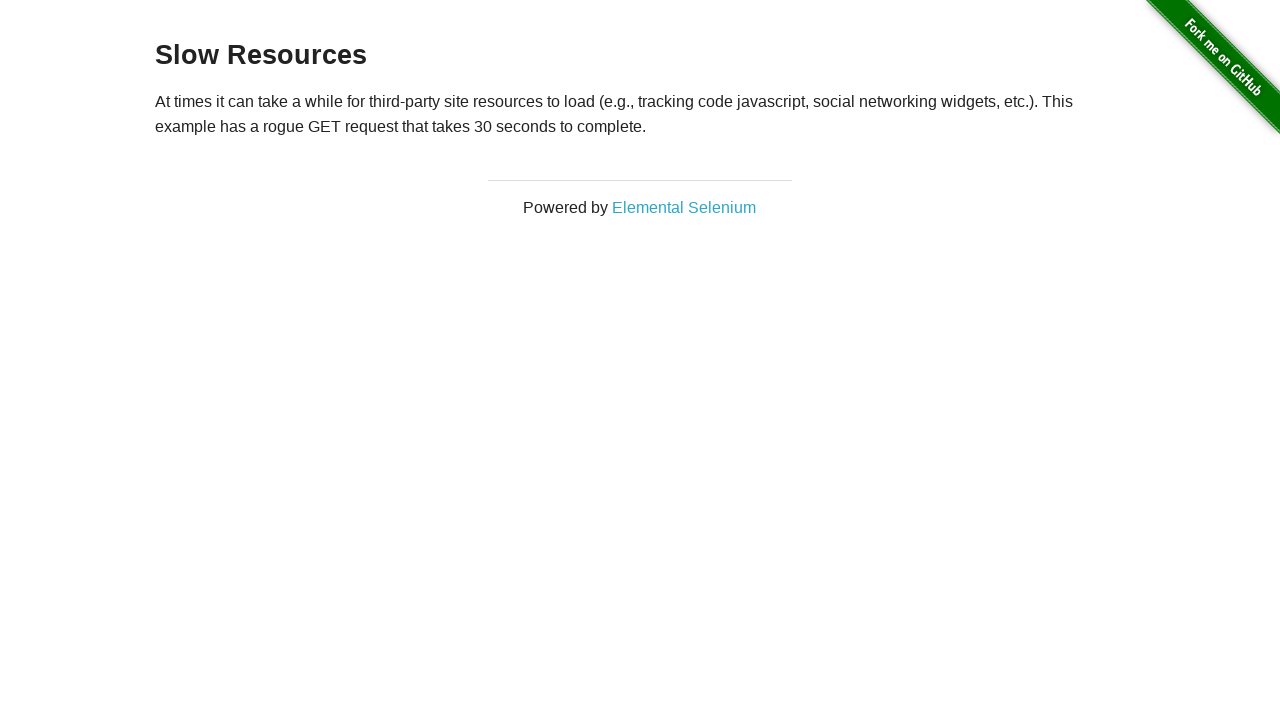